Tests opening a new browser window by clicking the "New Window" button, verifying the new window contains expected text, then closing it and returning to the original window.

Starting URL: https://demoqa.com/browser-windows

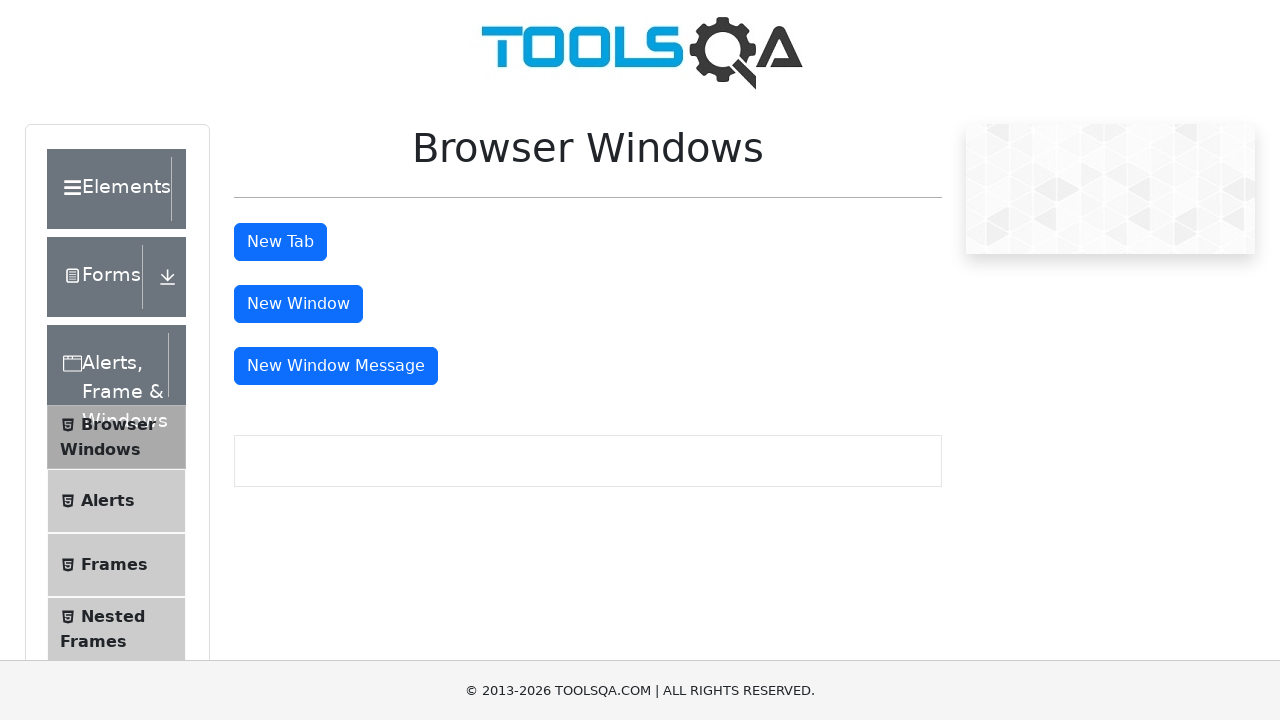

Removed interfering iframes from page
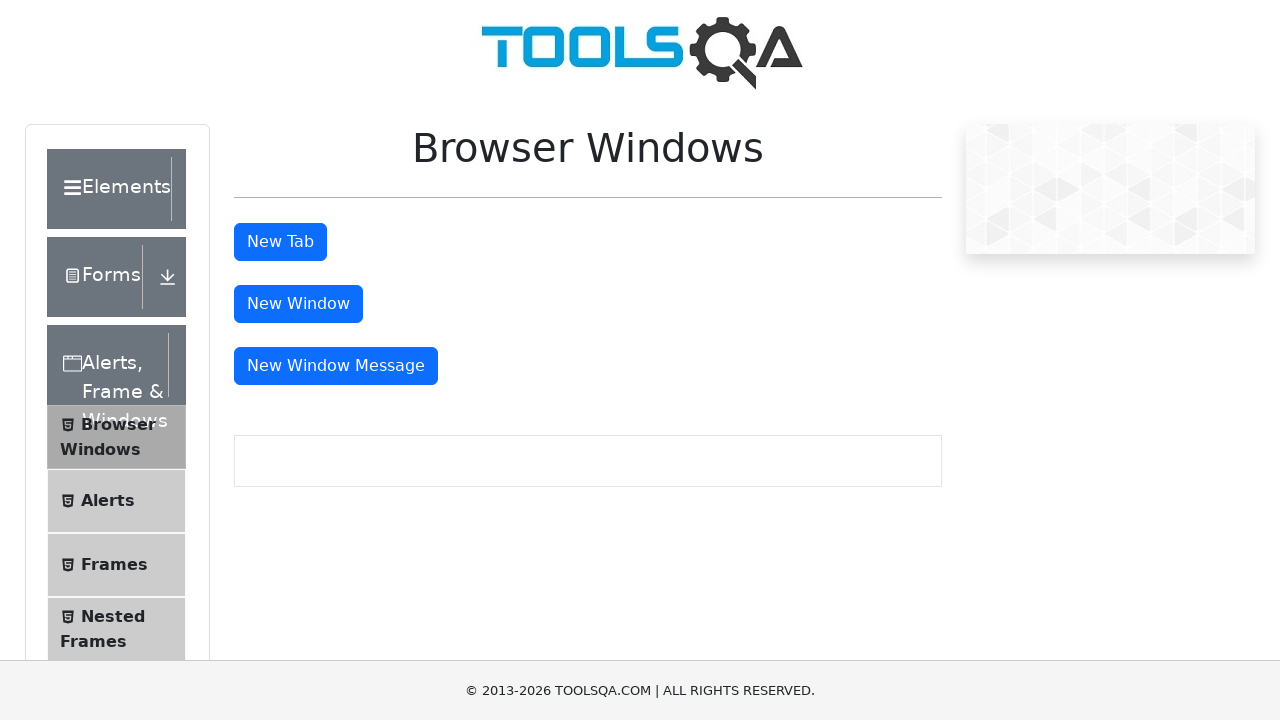

Scrolled New Window button into view
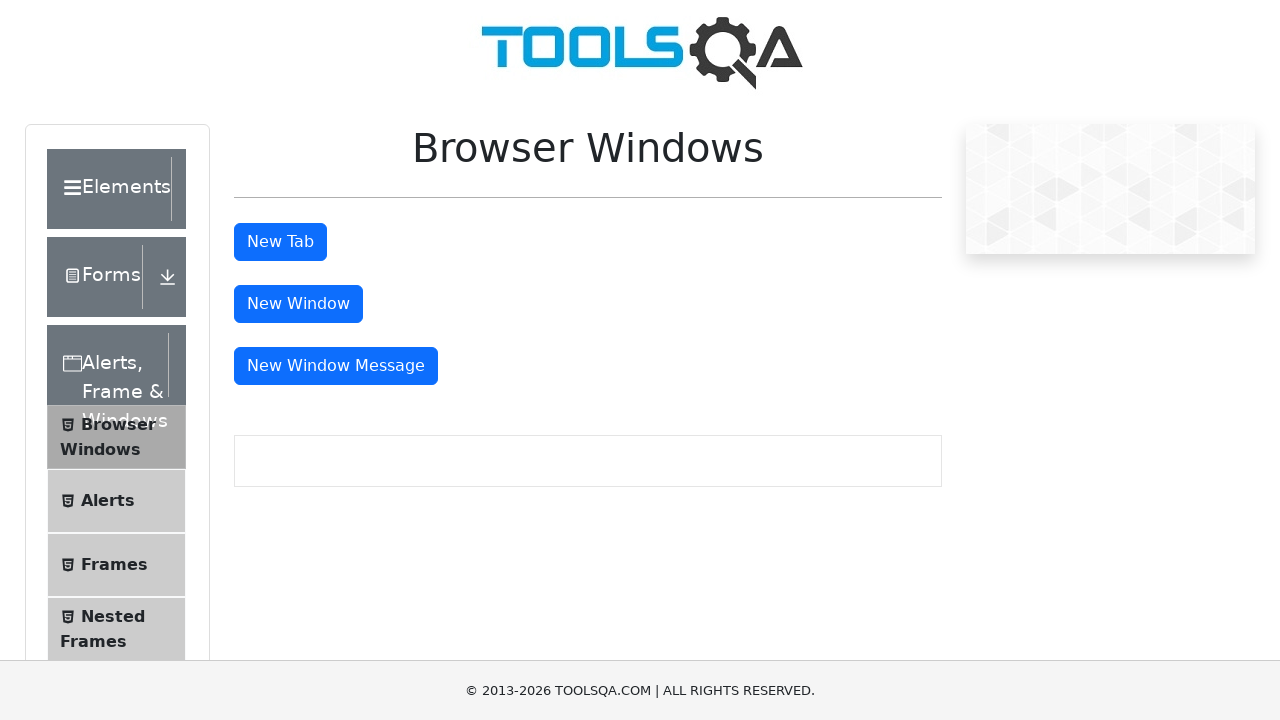

Clicked New Window button at (298, 304) on xpath=//div[@id='windowButtonWrapper']//button[@id='windowButton']
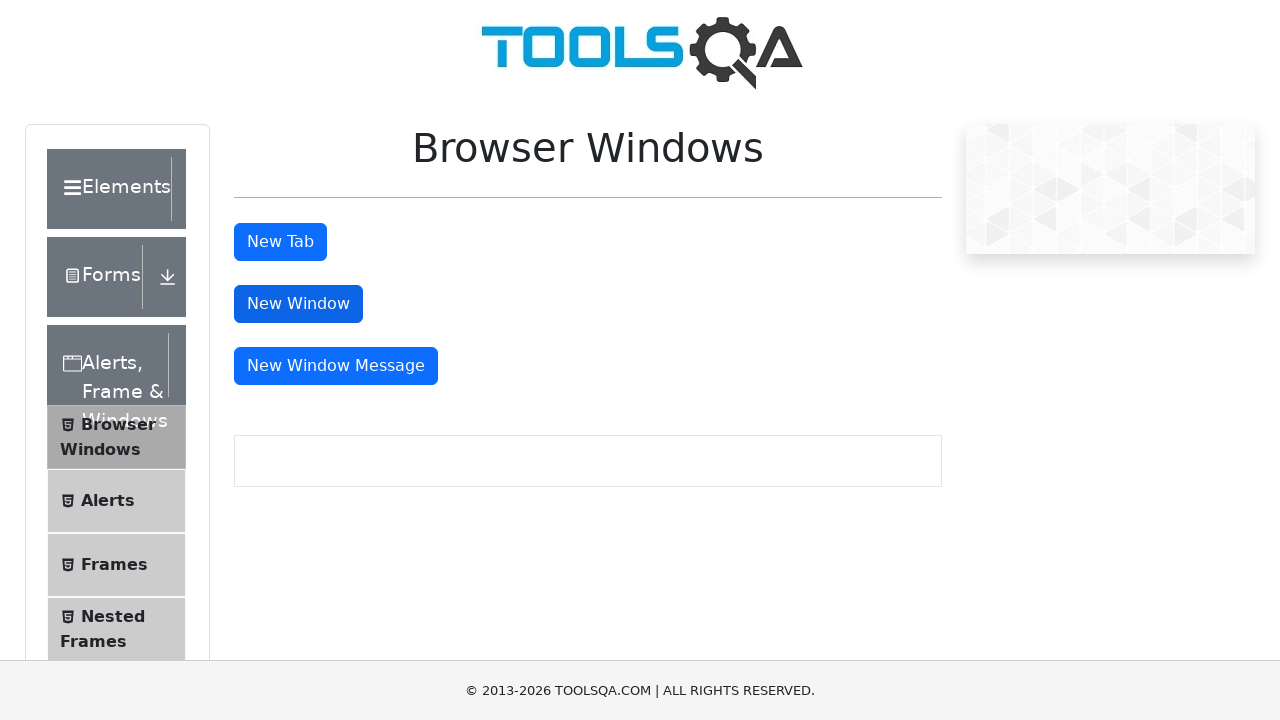

New window opened and captured
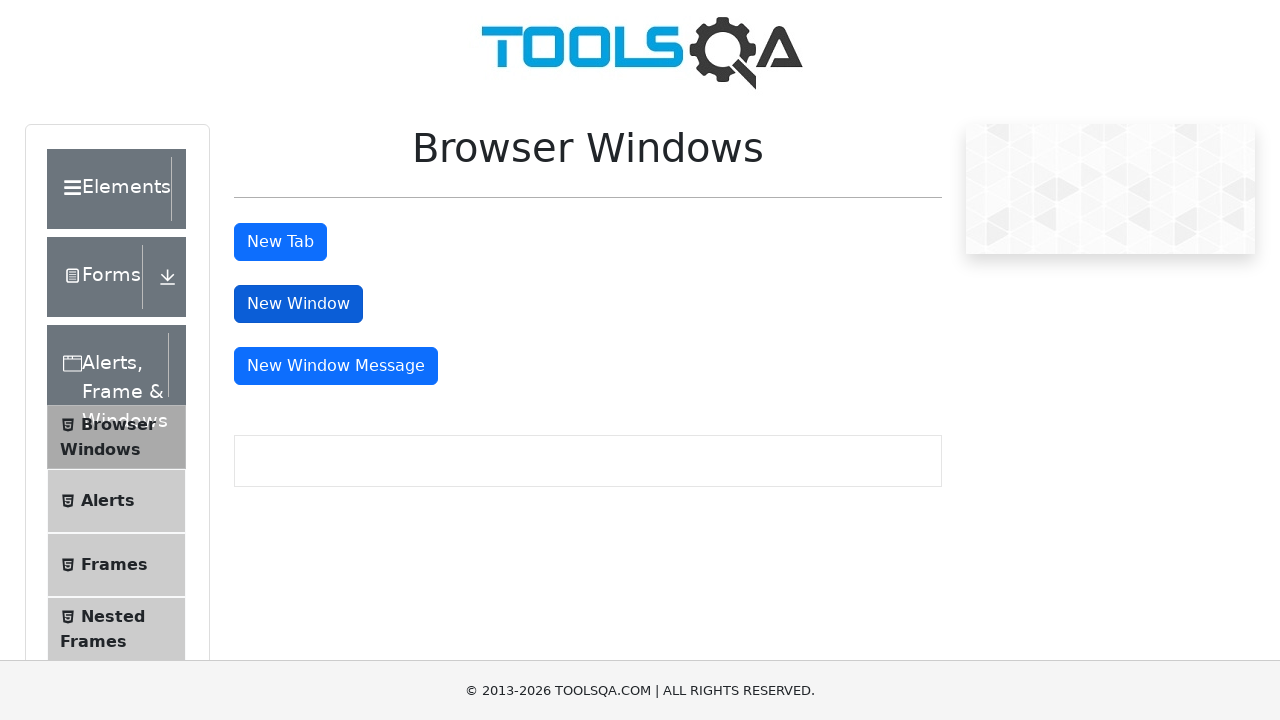

Waited for h1 heading to load in new window
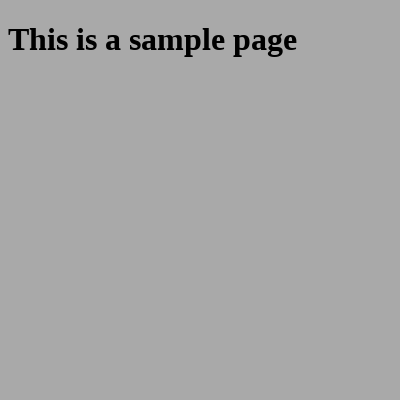

Retrieved heading text: This is a sample page
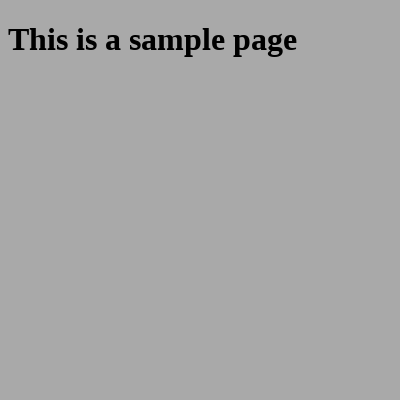

Verified that new window contains expected text 'This is a sample page'
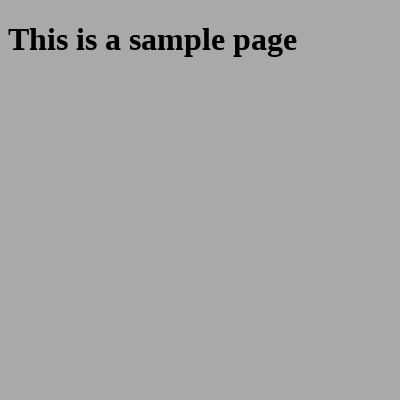

Closed new window and returned to original window
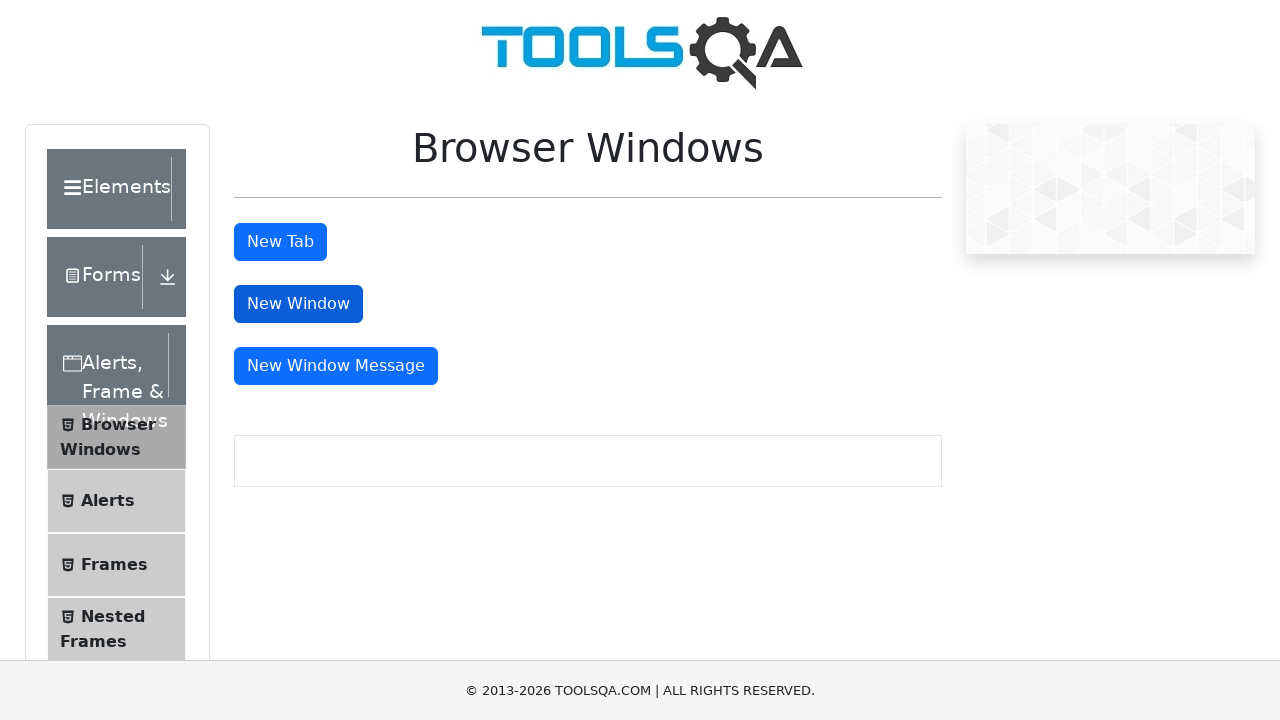

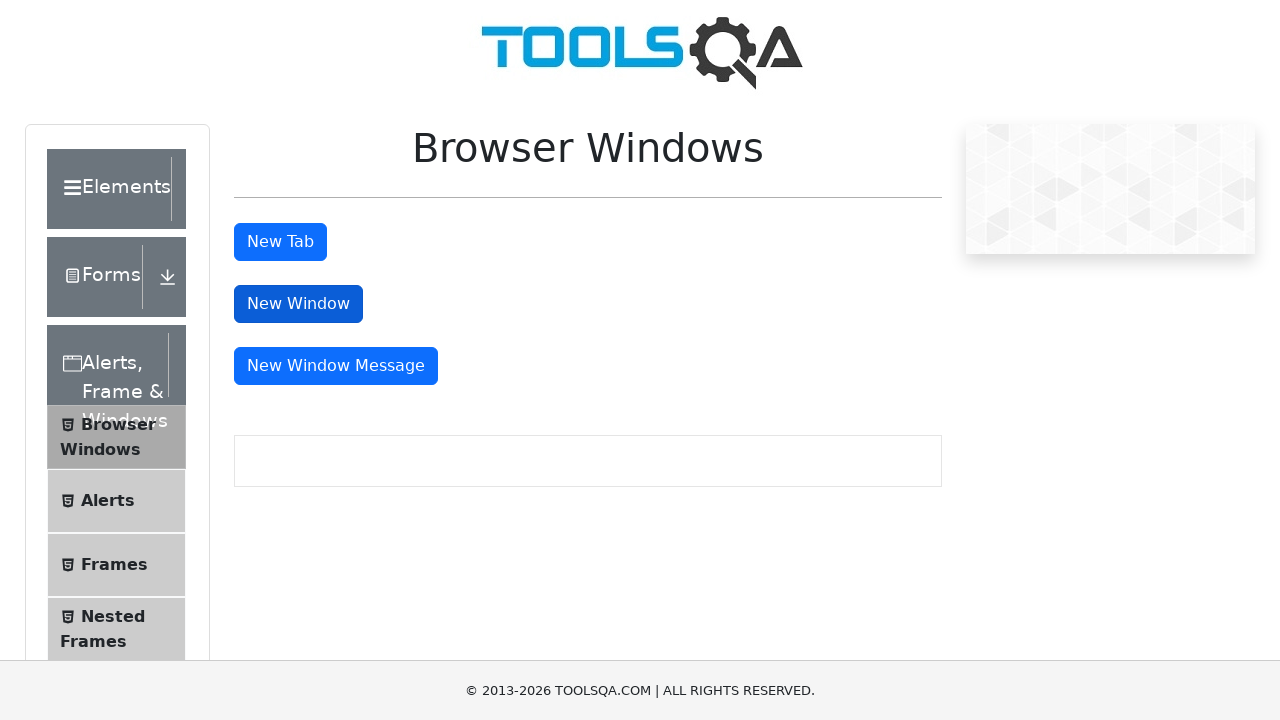